Tests clicking a button that opens a new tab and handling multiple browser windows

Starting URL: https://formy-project.herokuapp.com/switch-window

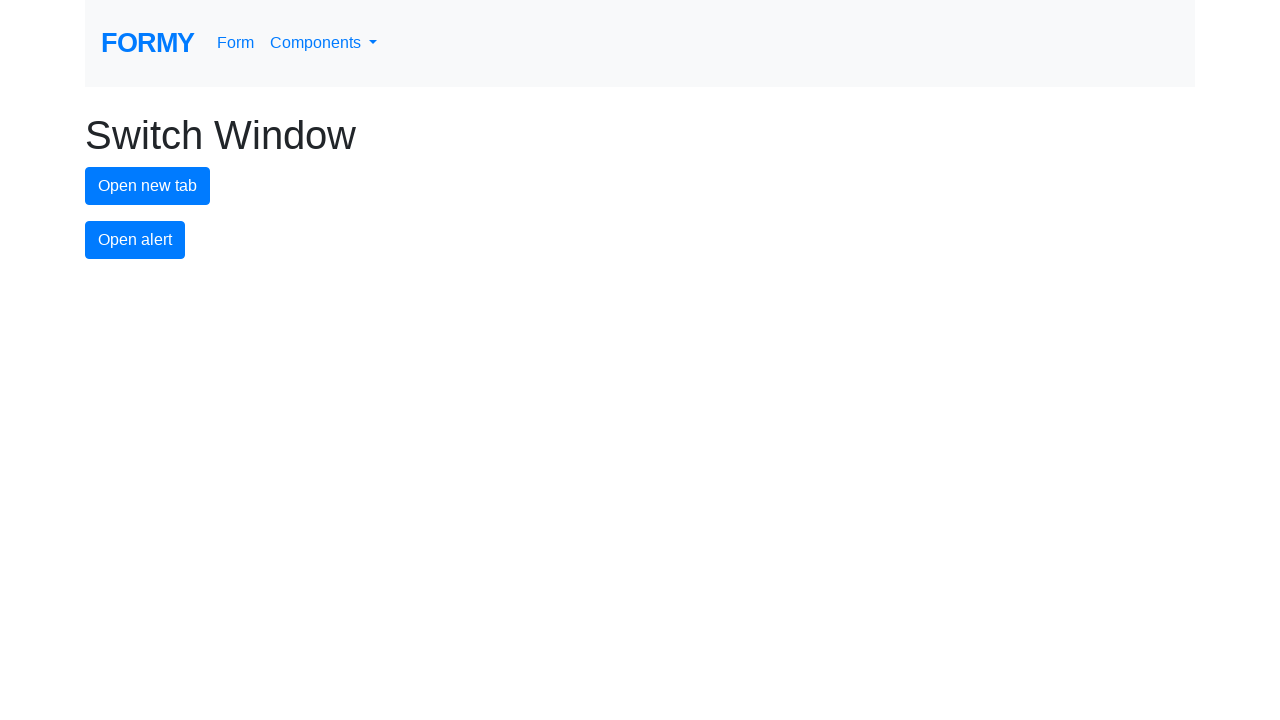

Clicked button to open new tab at (148, 186) on #new-tab-button
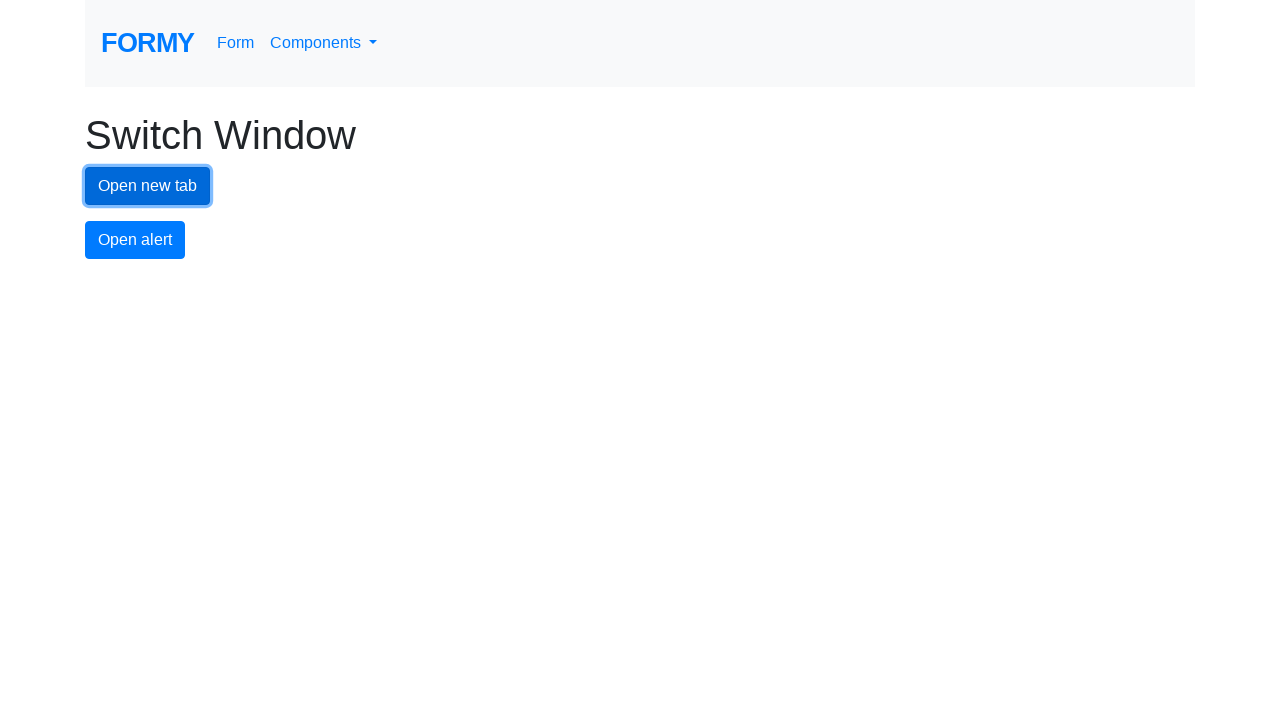

New tab opened and page object retrieved
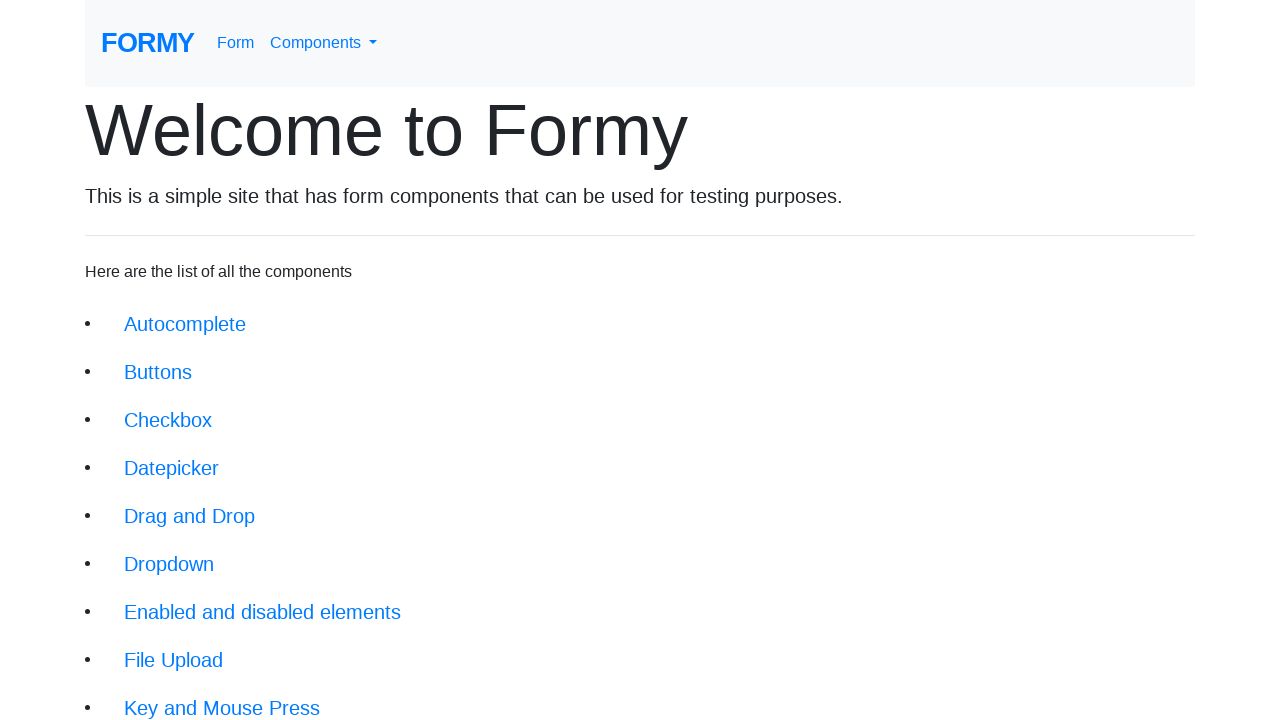

New tab page finished loading
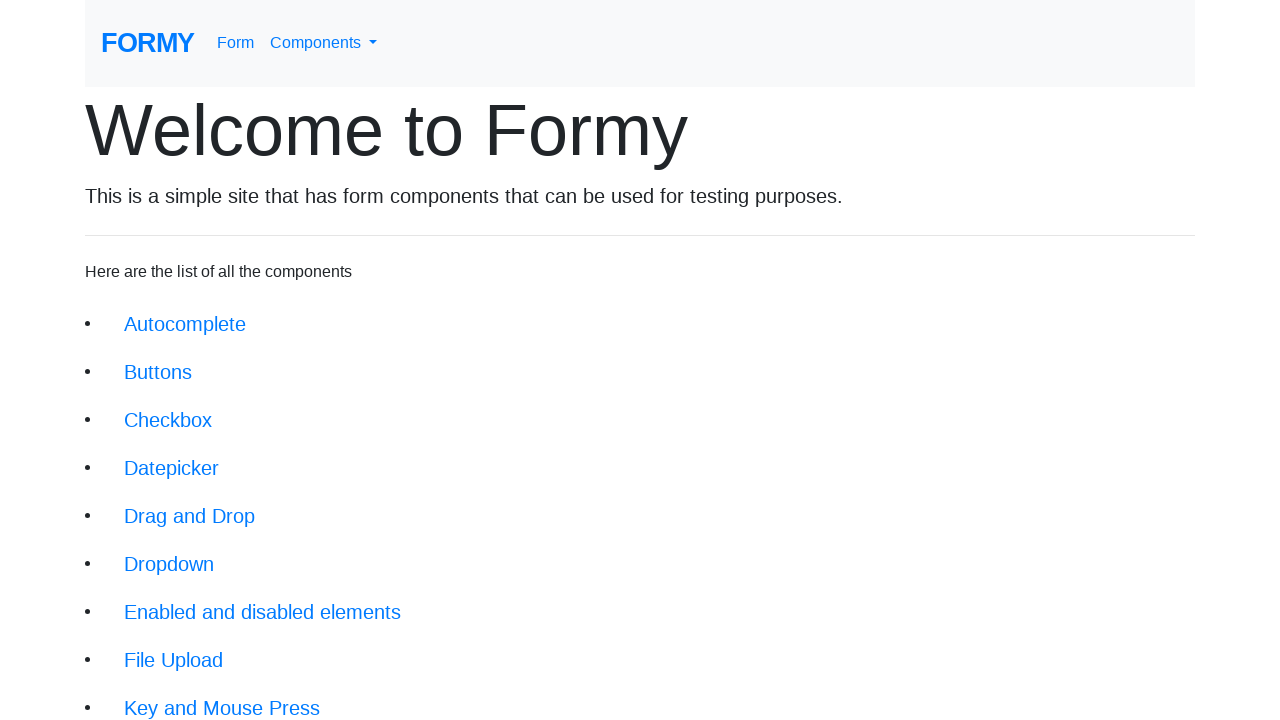

Closed the new tab
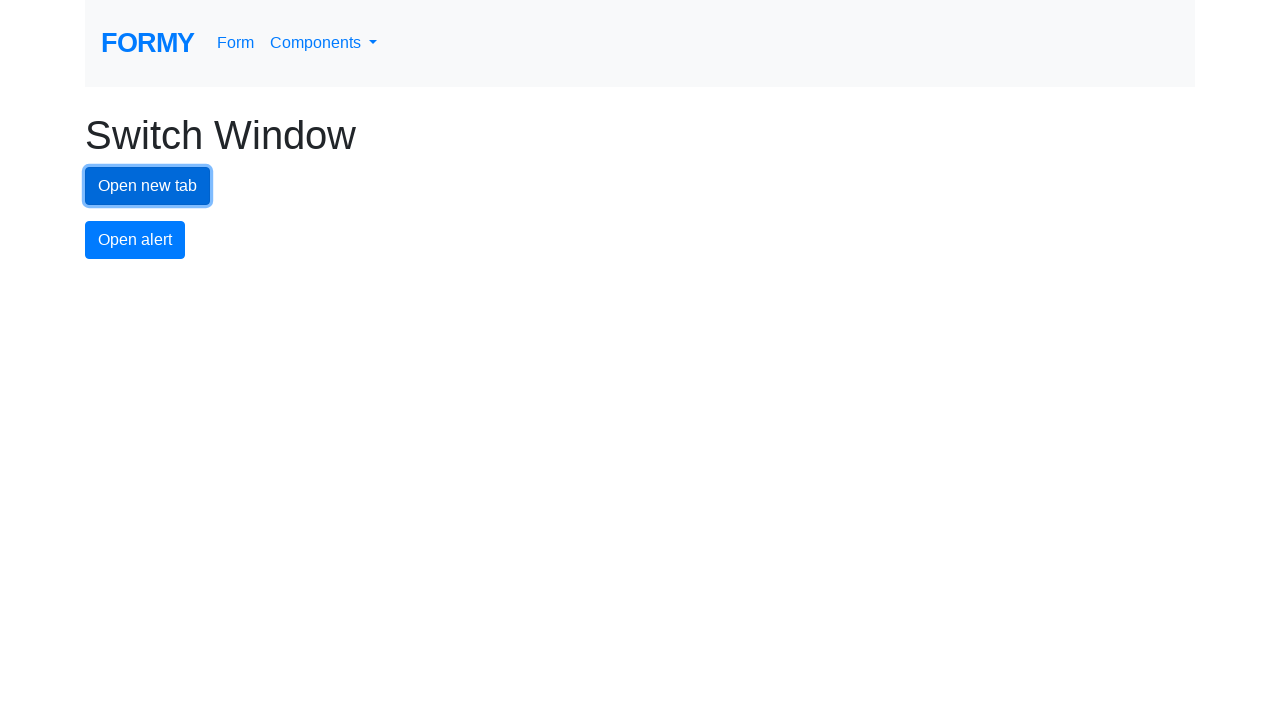

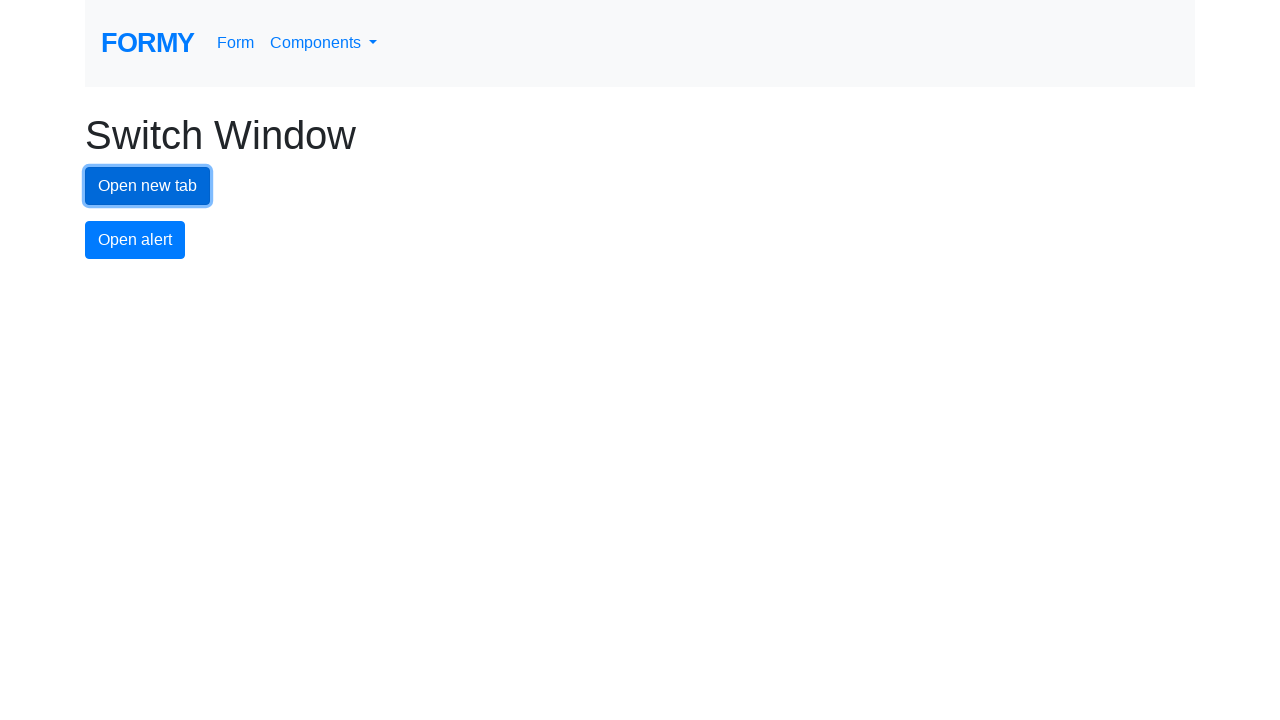